Tests window handling by clicking a link that opens a new window, switching to it, and verifying the title

Starting URL: https://practice.cydeo.com/windows

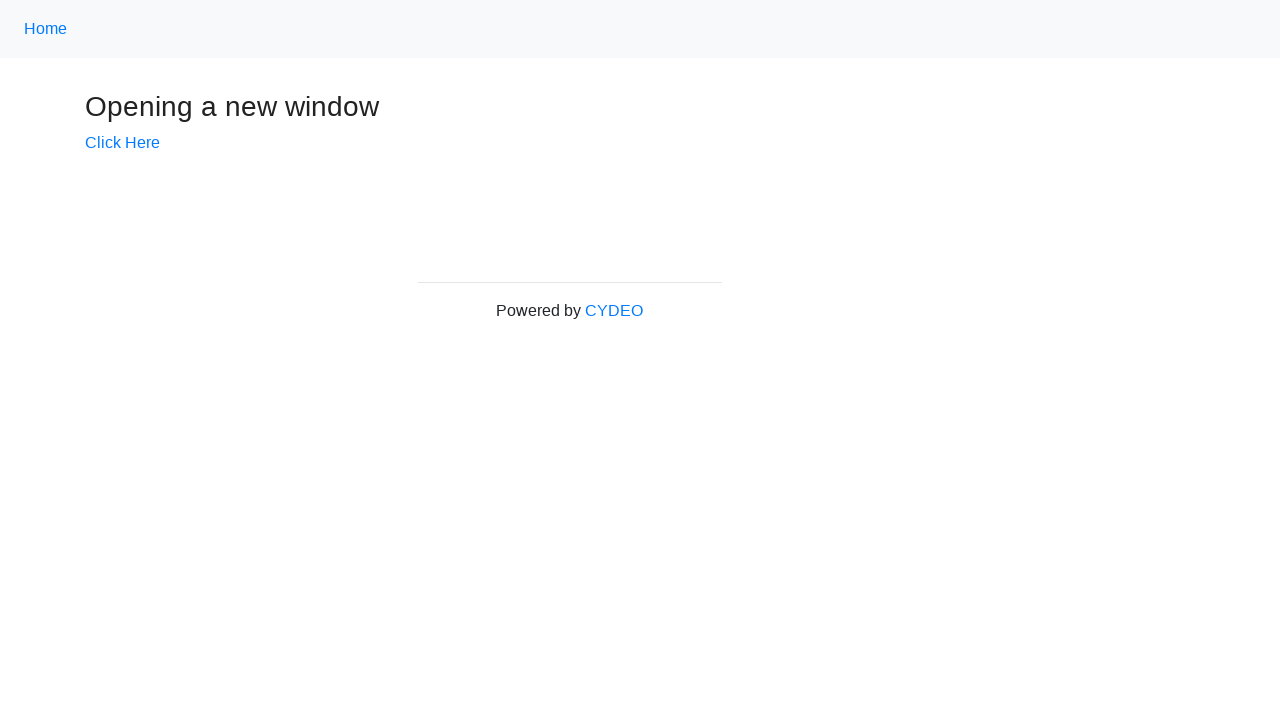

Verified initial page title is 'Windows'
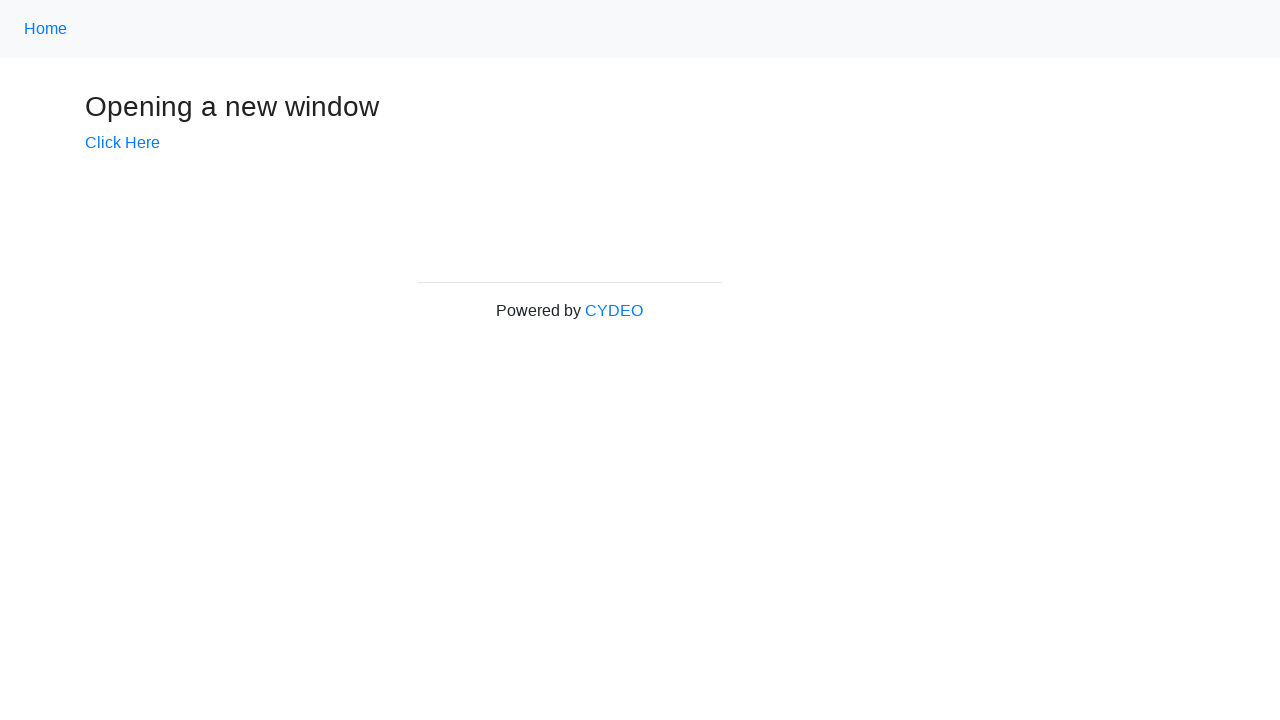

Clicked link to open new window at (122, 143) on a[href='/windows/new']
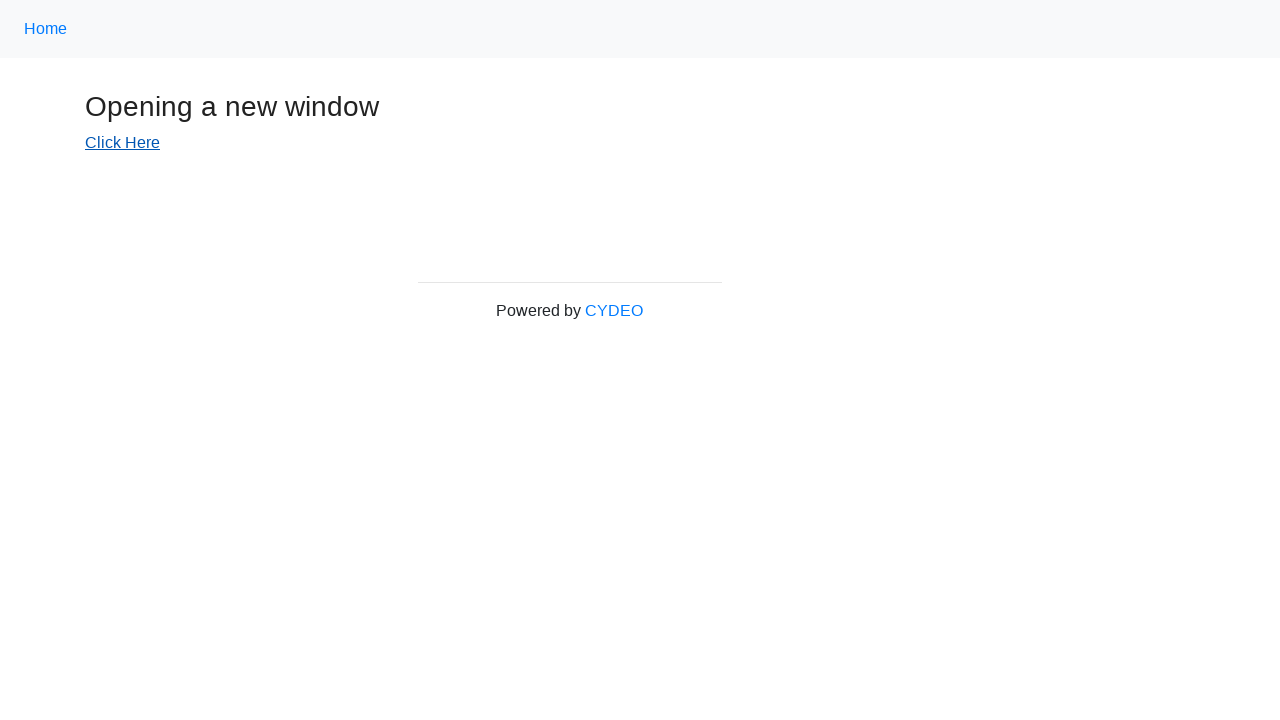

Captured new window/page object
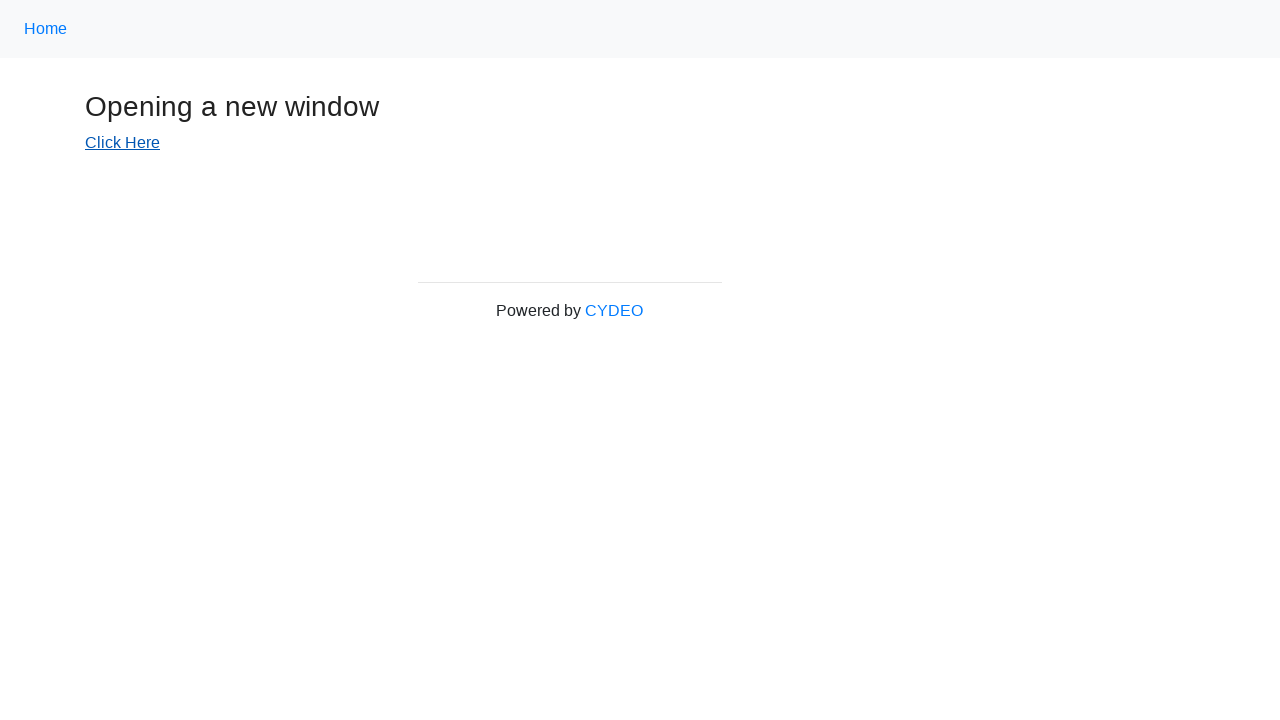

New page finished loading
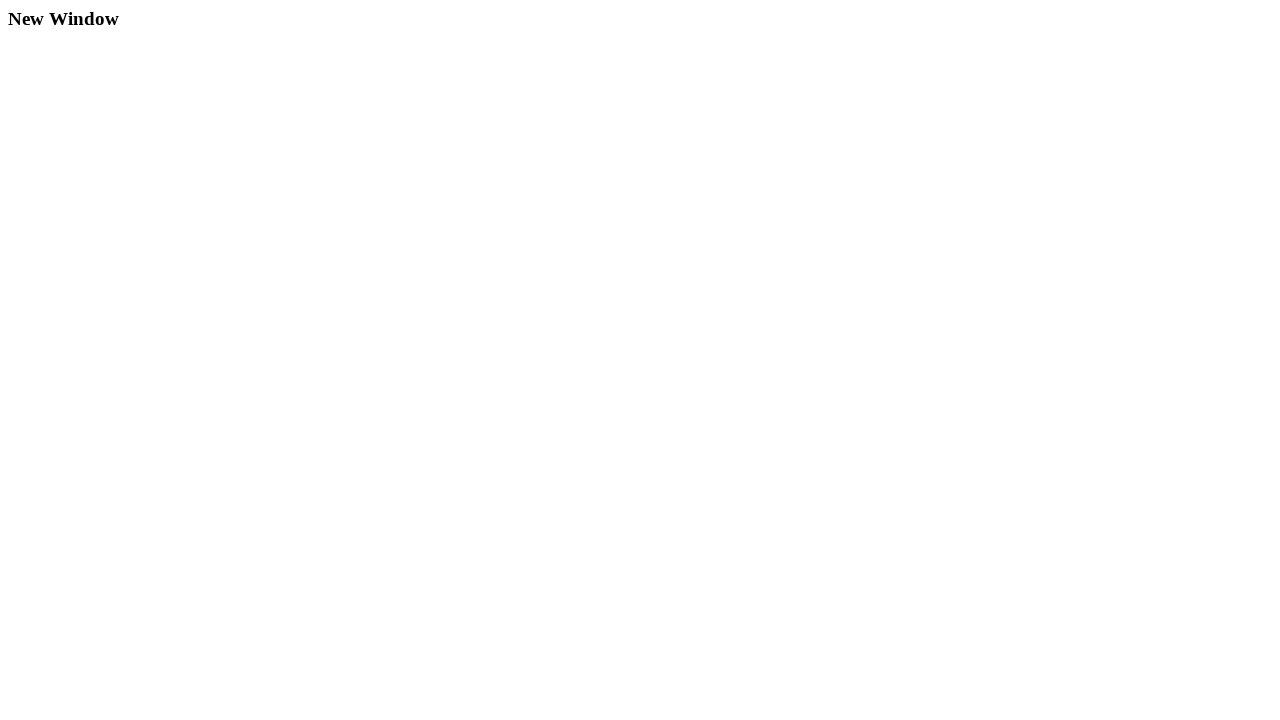

Verified new window title is 'New Window'
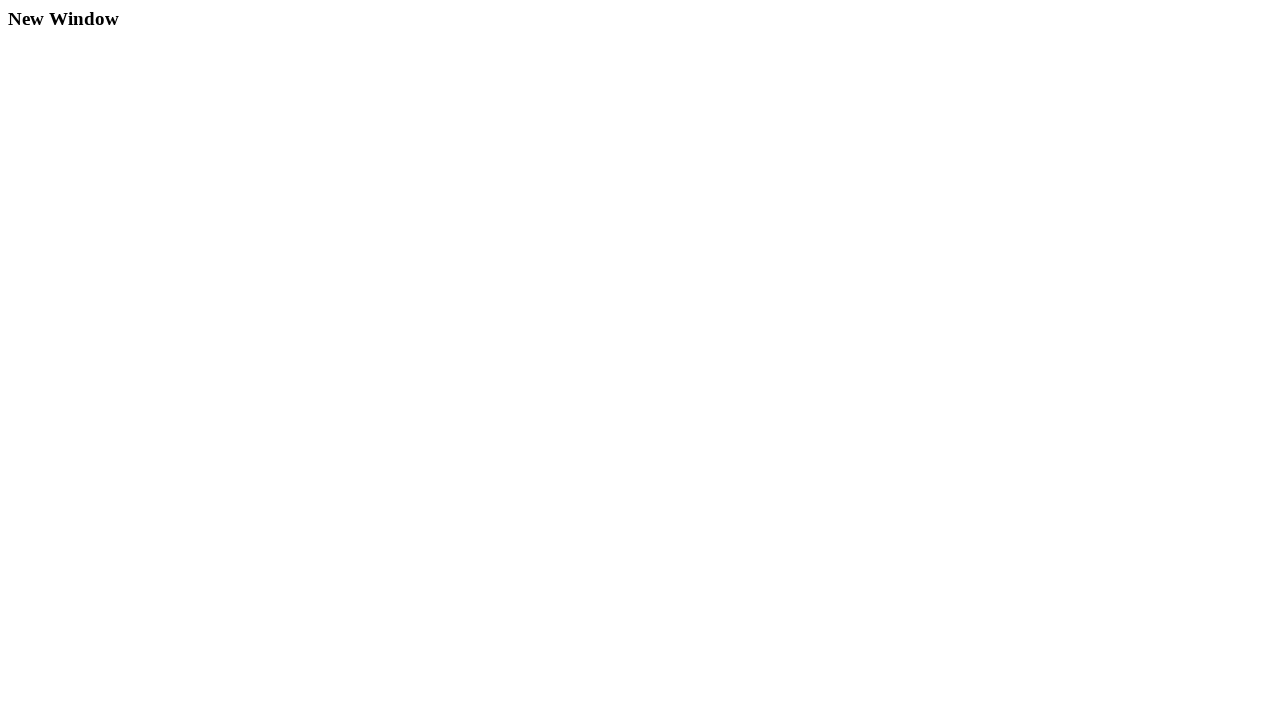

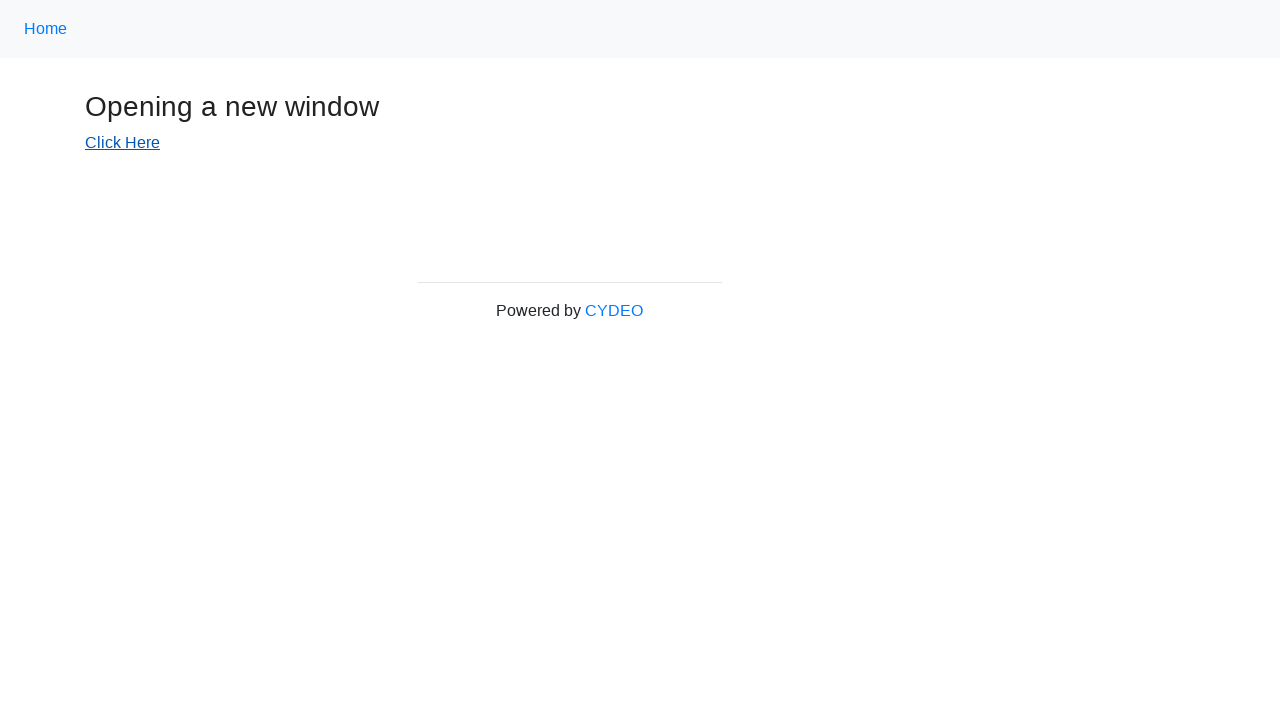